Navigates to mortgage calculator website and scrolls to the loan term input field

Starting URL: https://www.mortgagecalculator.org

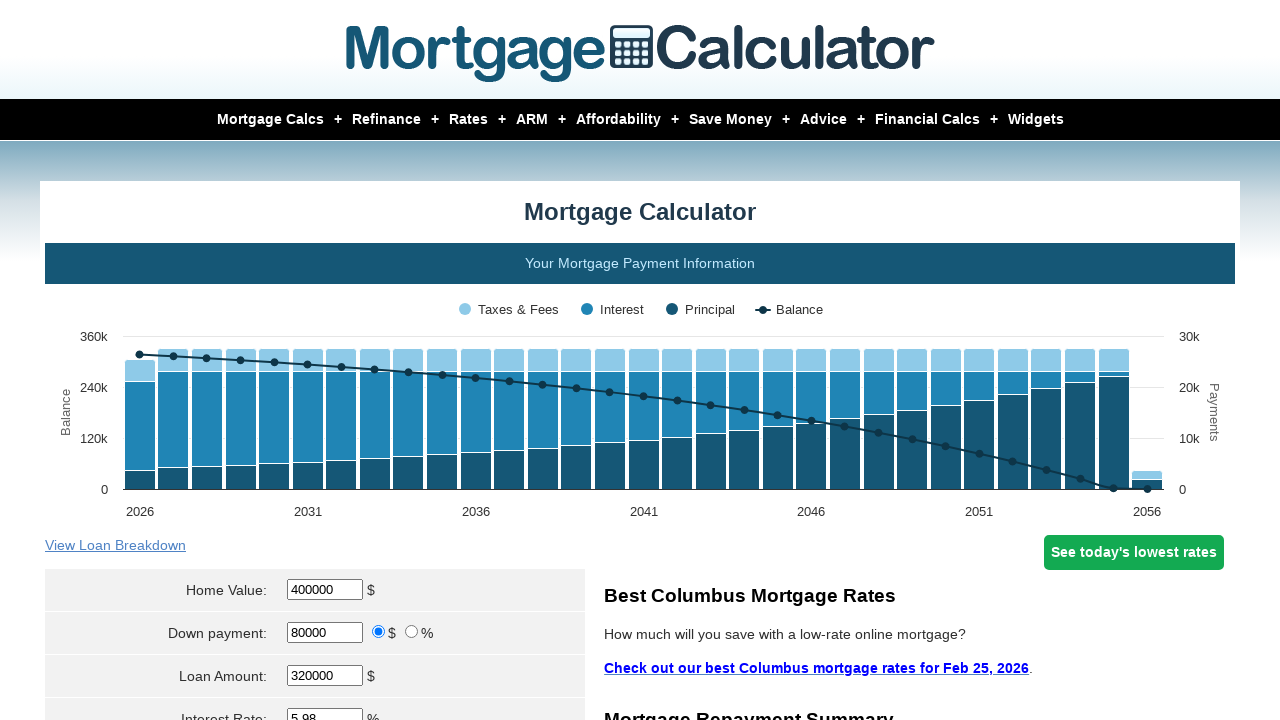

Located the loan term input field (#loanterm)
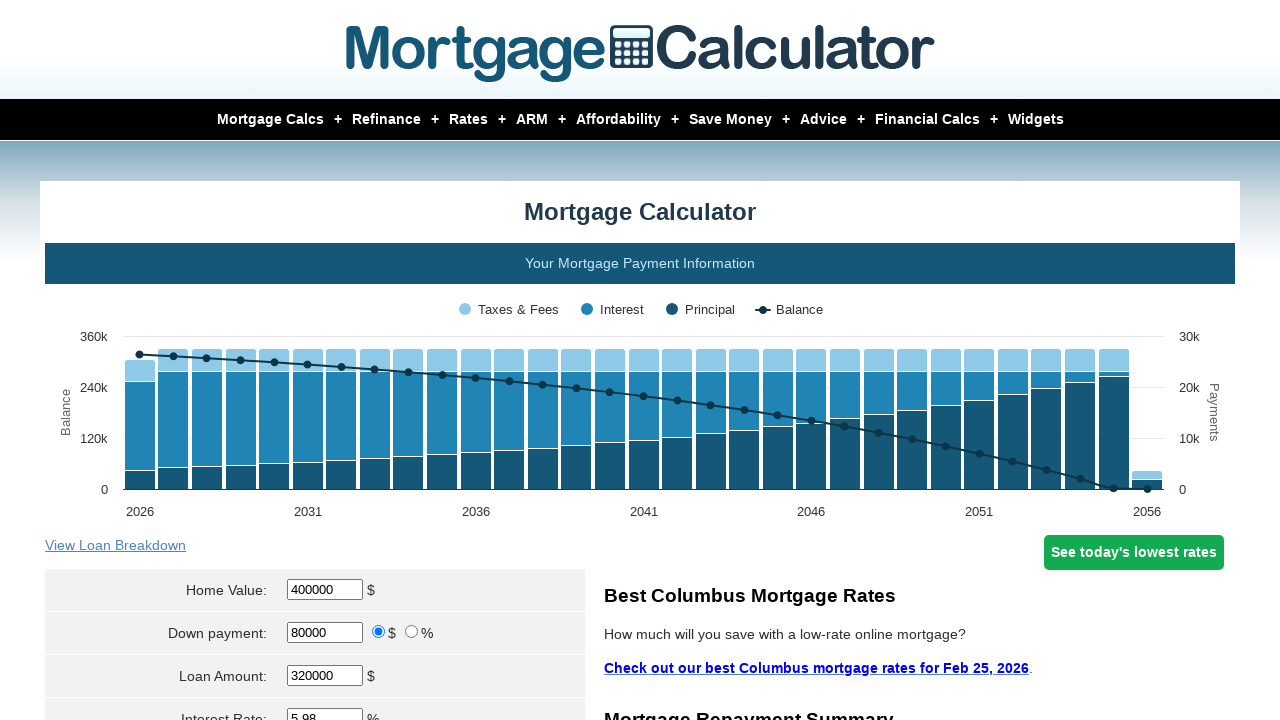

Scrolled to loan term input field
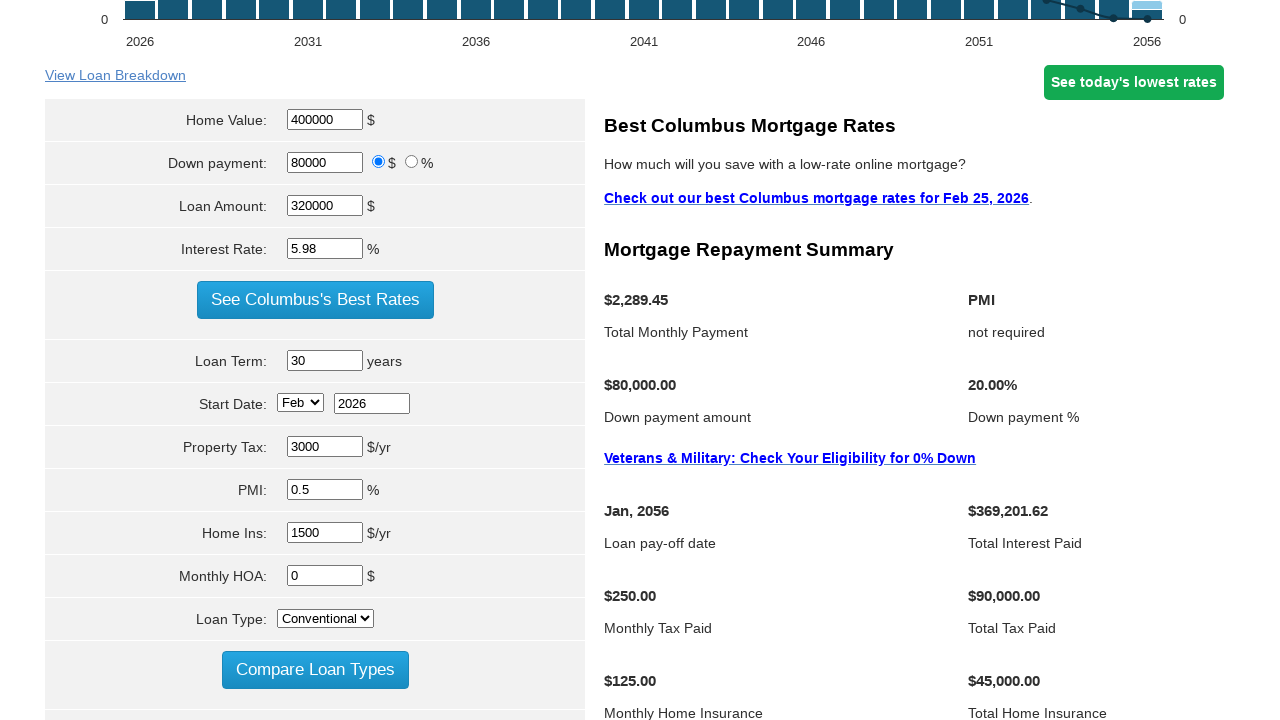

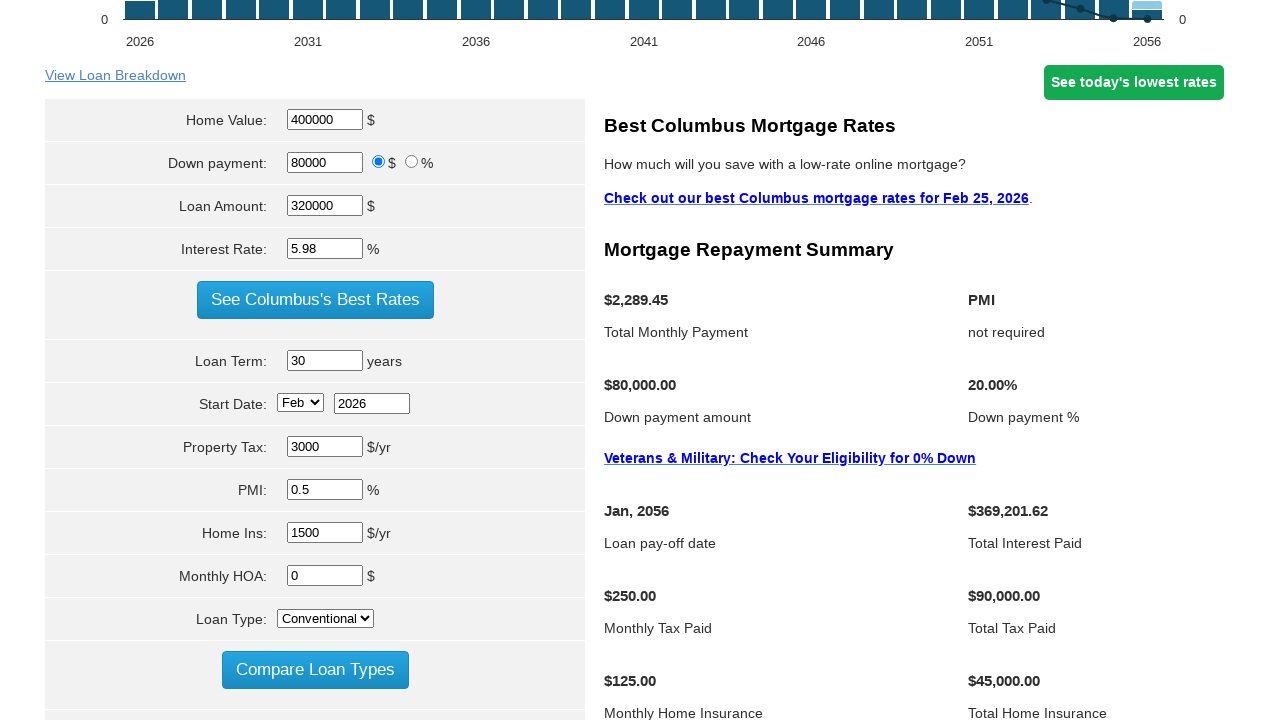